Tests right-click context menu by right-clicking an element, hovering over quit option, and clicking it

Starting URL: http://swisnl.github.io/jQuery-contextMenu/demo.html

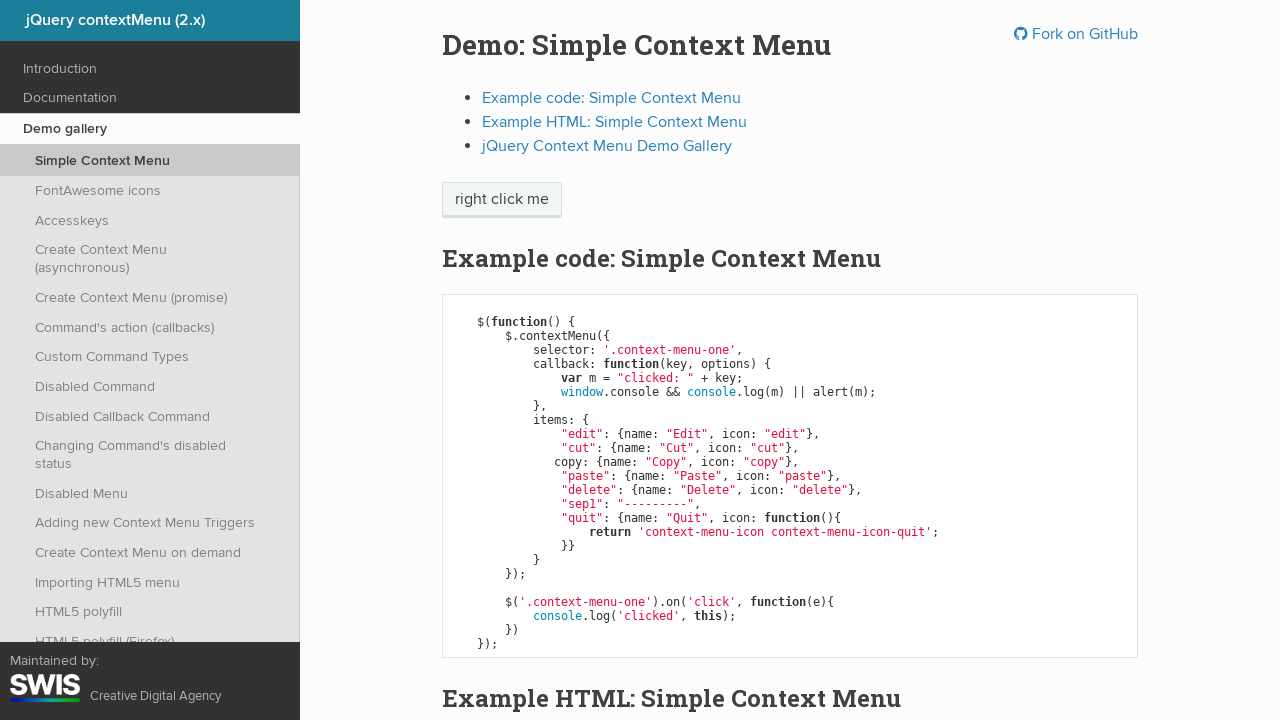

Right-clicked on 'right click me' element to open context menu at (502, 200) on //span[text()='right click me']
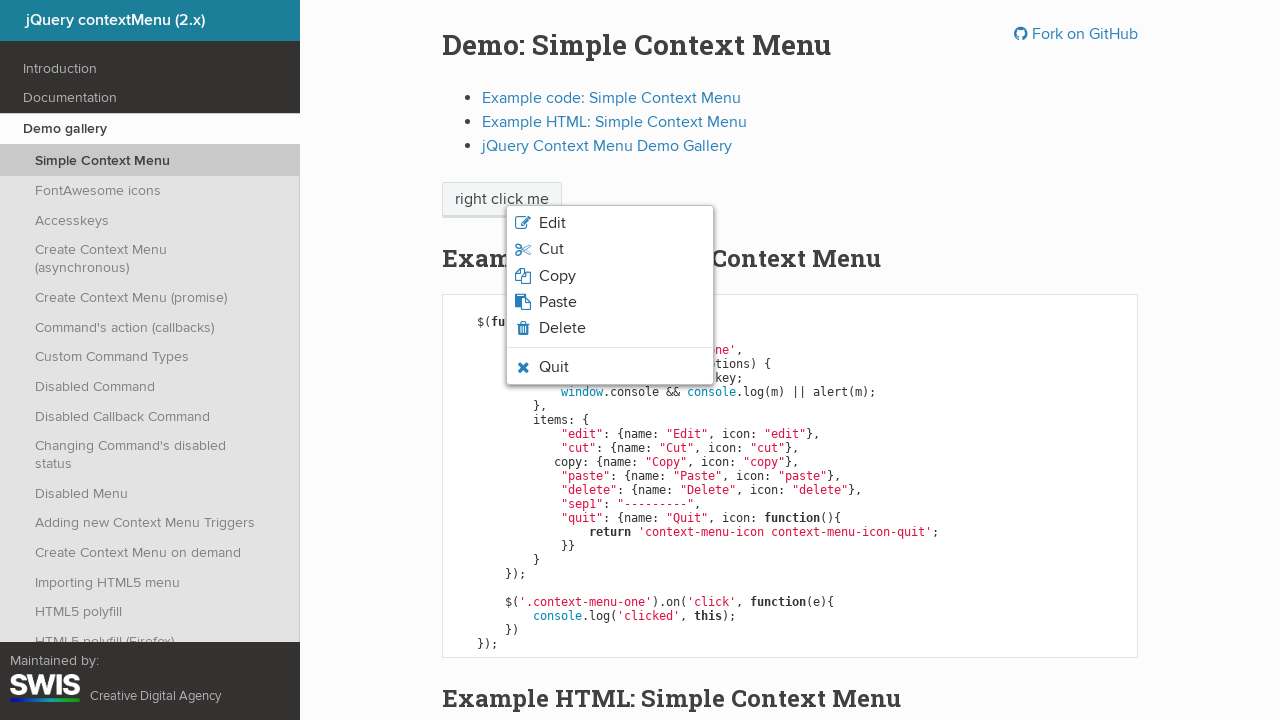

Hovered over Quit option in context menu at (554, 367) on xpath=//li[contains(@class,'context-menu-icon-quit')]/span[text()='Quit']
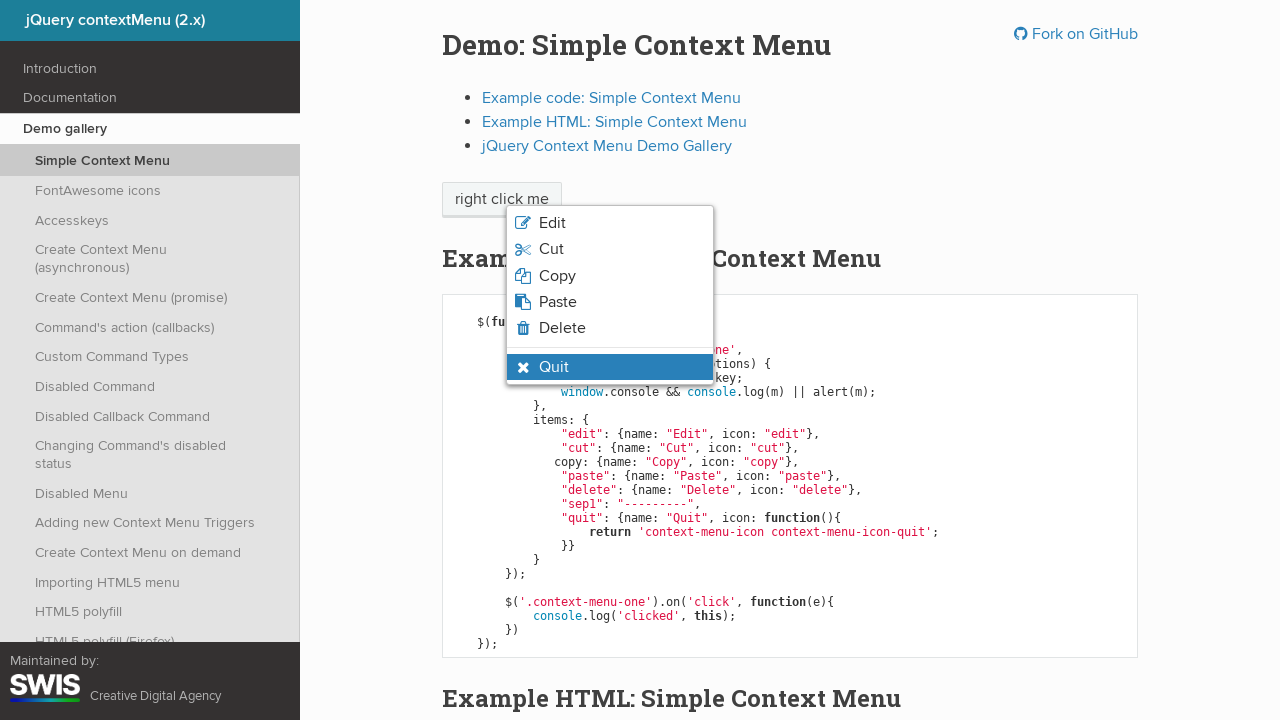

Clicked Quit option in context menu at (554, 367) on xpath=//li[contains(@class,'context-menu-icon-quit')]/span[text()='Quit']
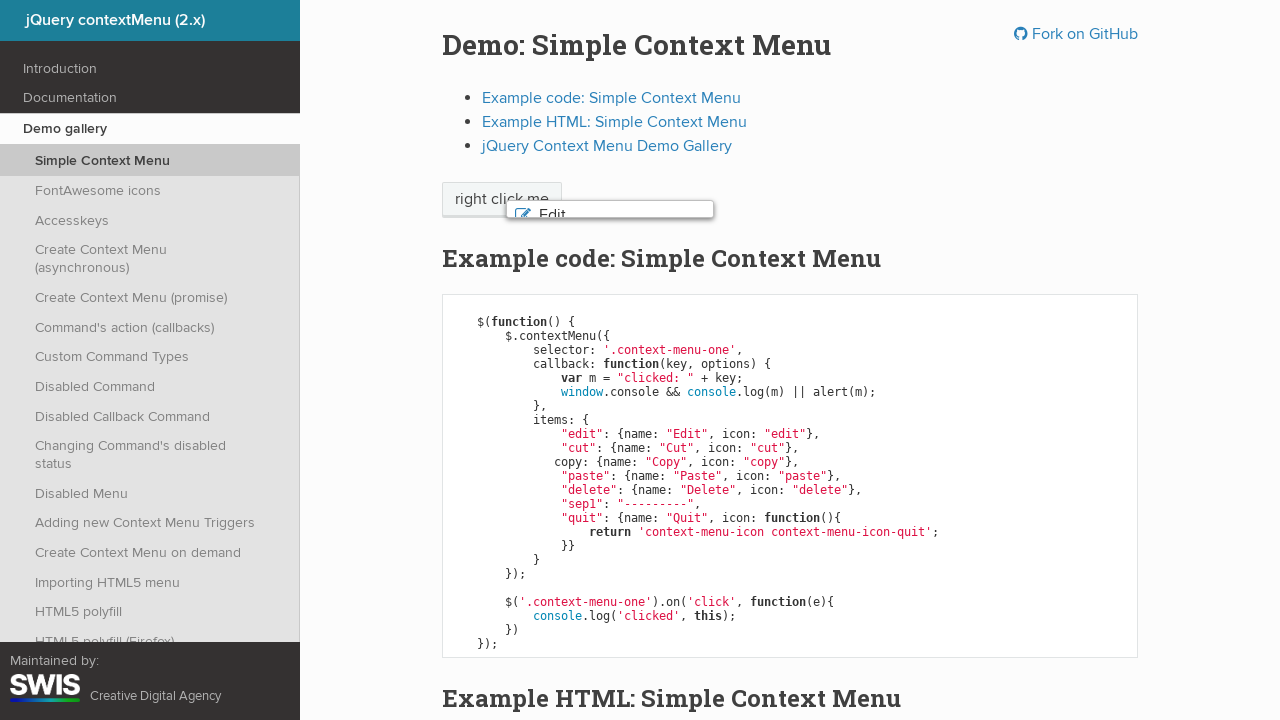

Alert dialog handled and accepted
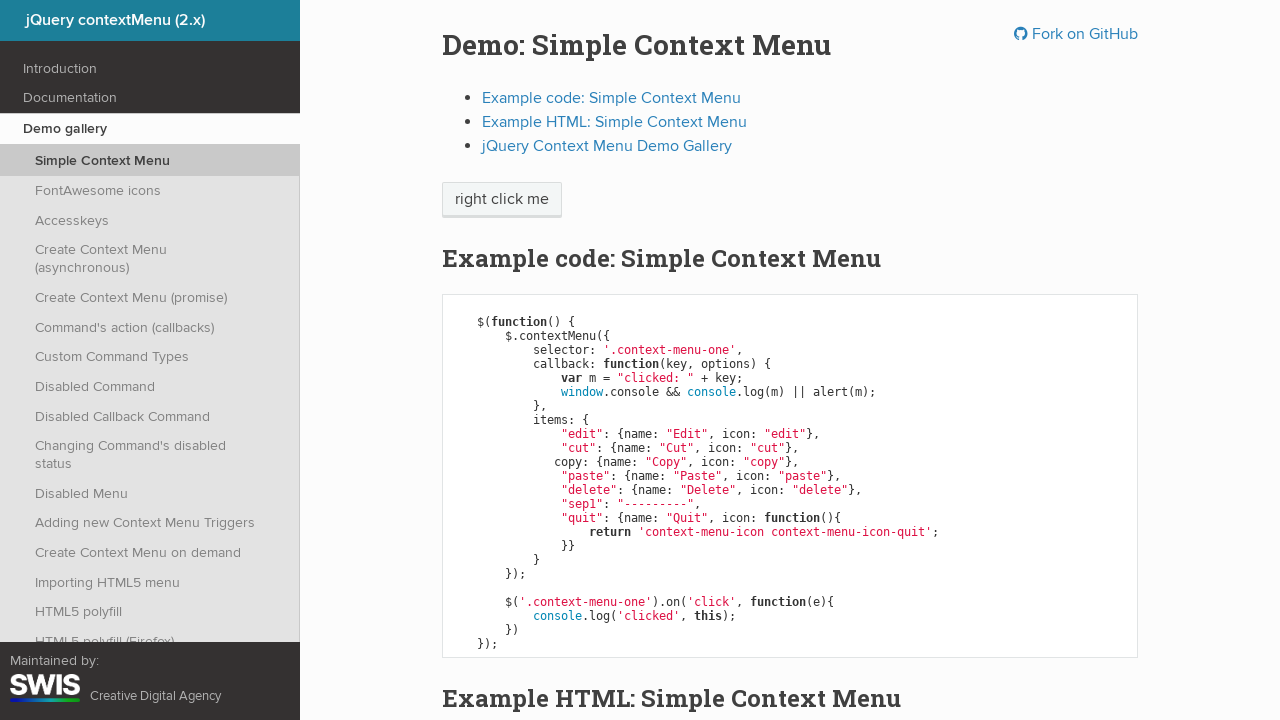

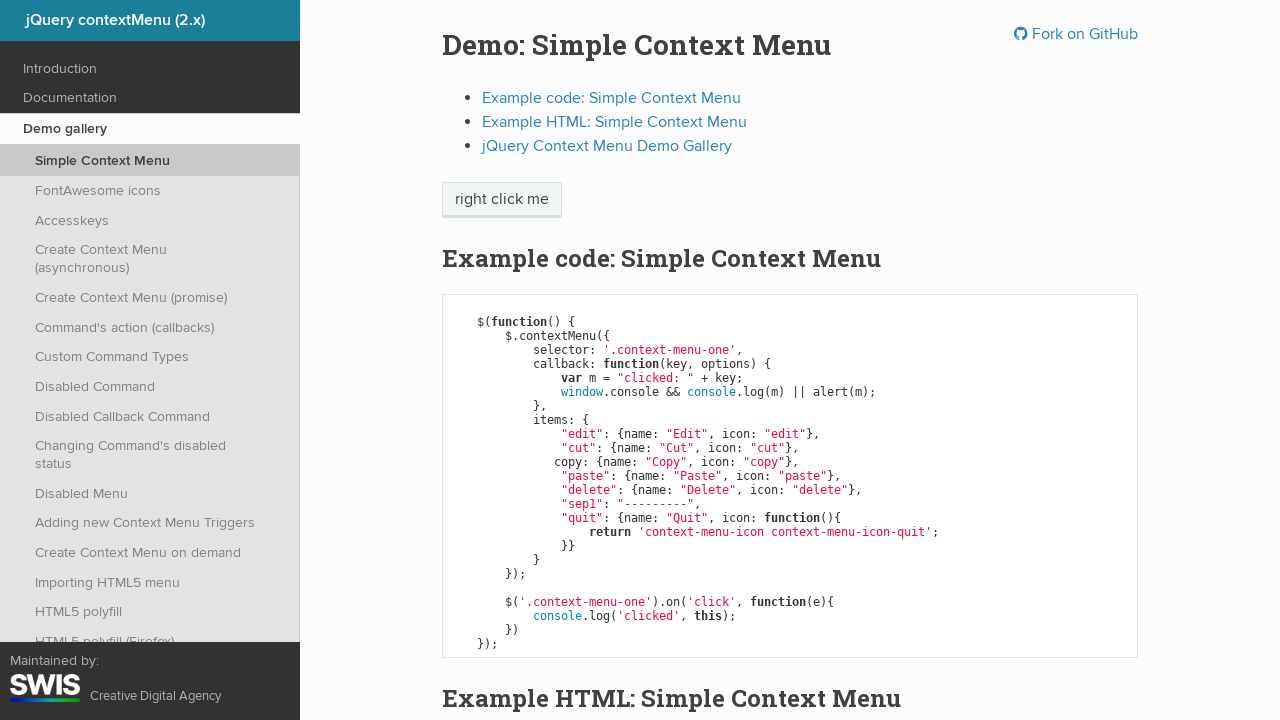